Simple test that navigates to Ctrip travel website homepage using Firefox and verifies the page loads

Starting URL: http://www.ctrip.com

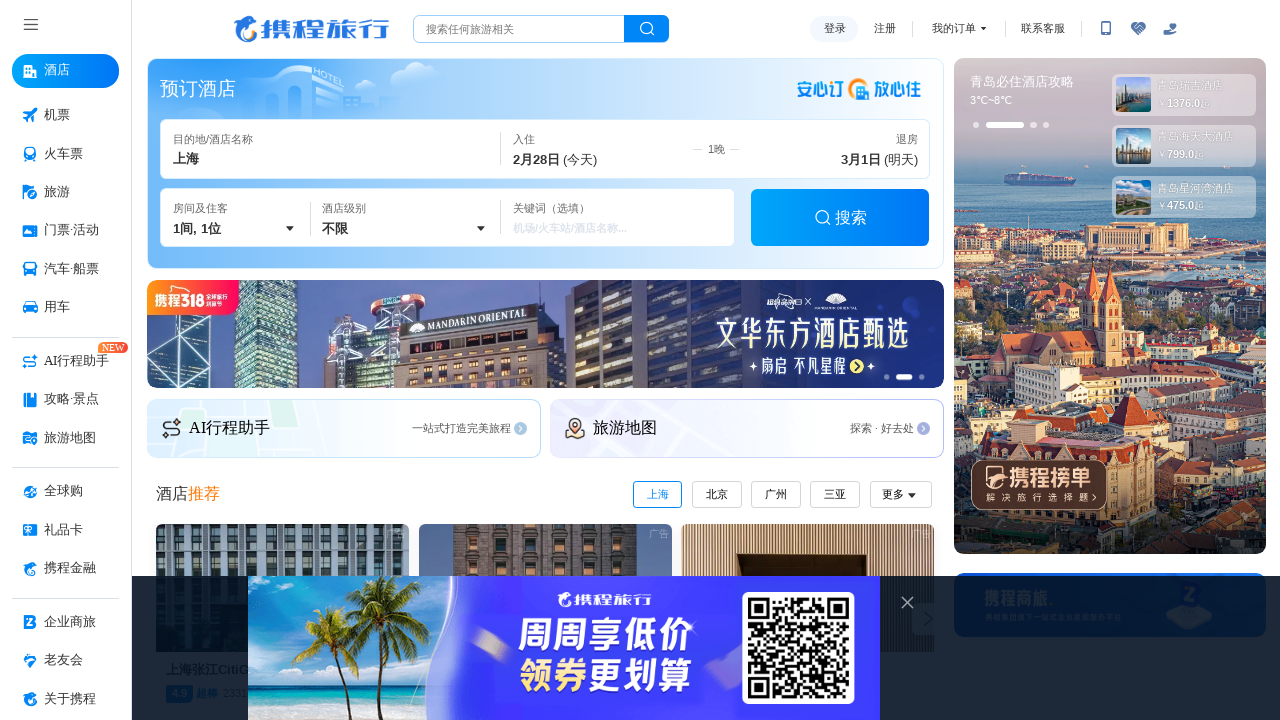

Waited for Ctrip homepage DOM to be fully loaded
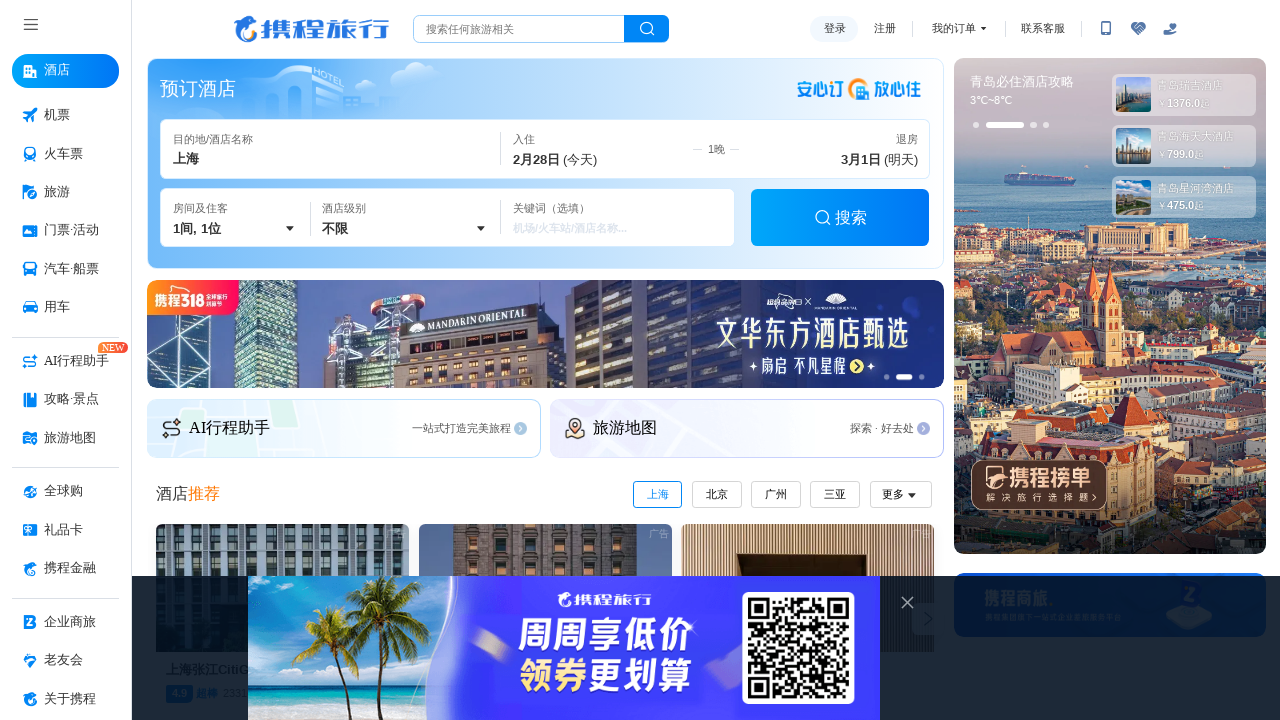

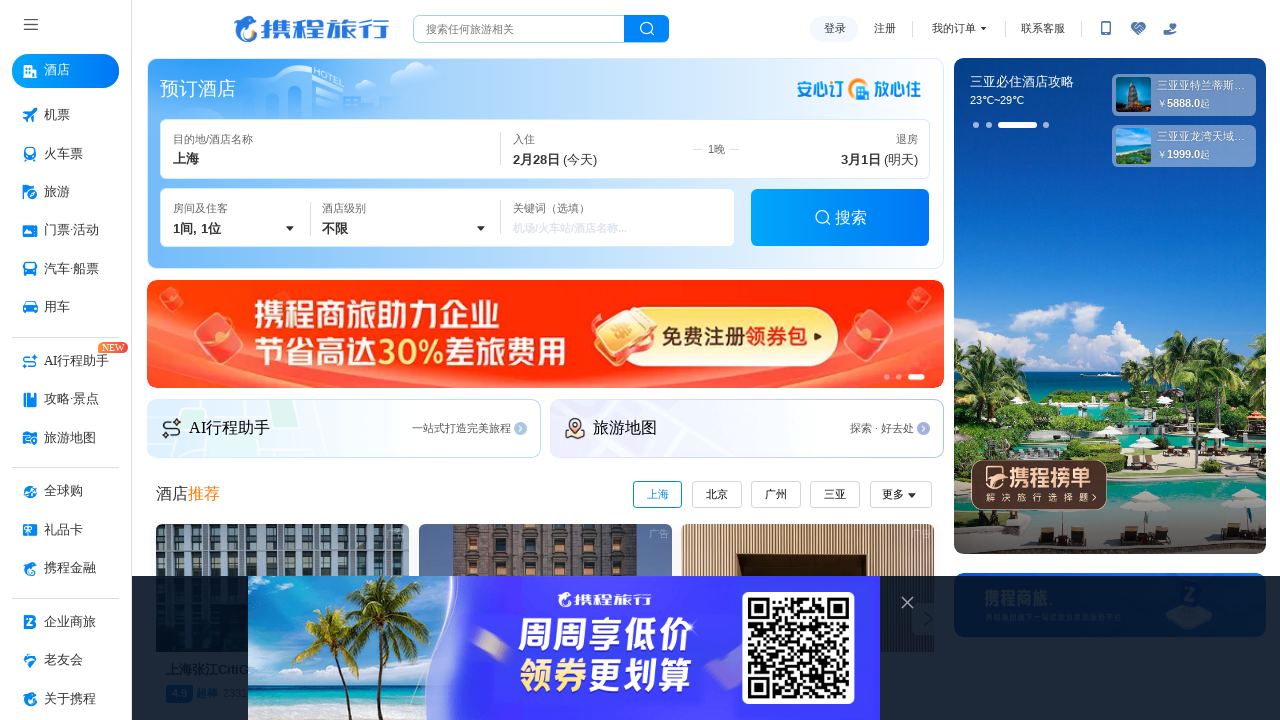